Tests checkbox functionality by toggling checkboxes multiple times and verifying their state changes

Starting URL: https://the-internet.herokuapp.com/checkboxes

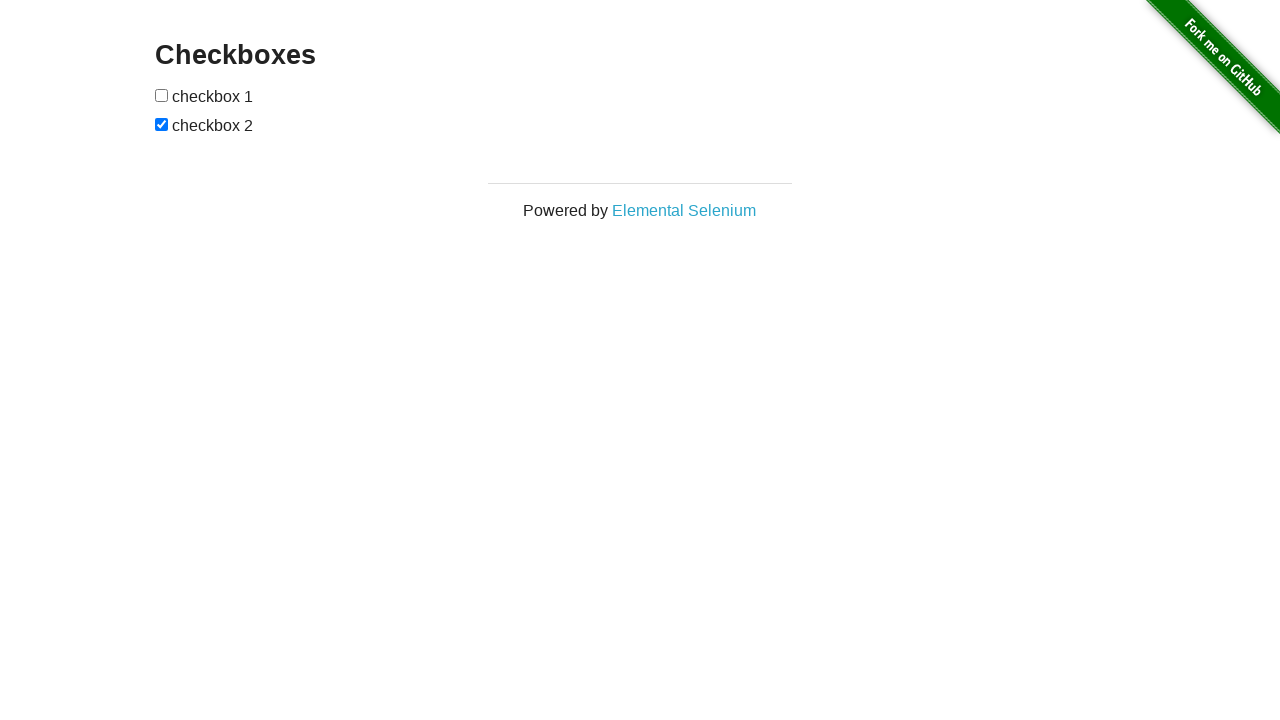

Navigated to checkboxes page
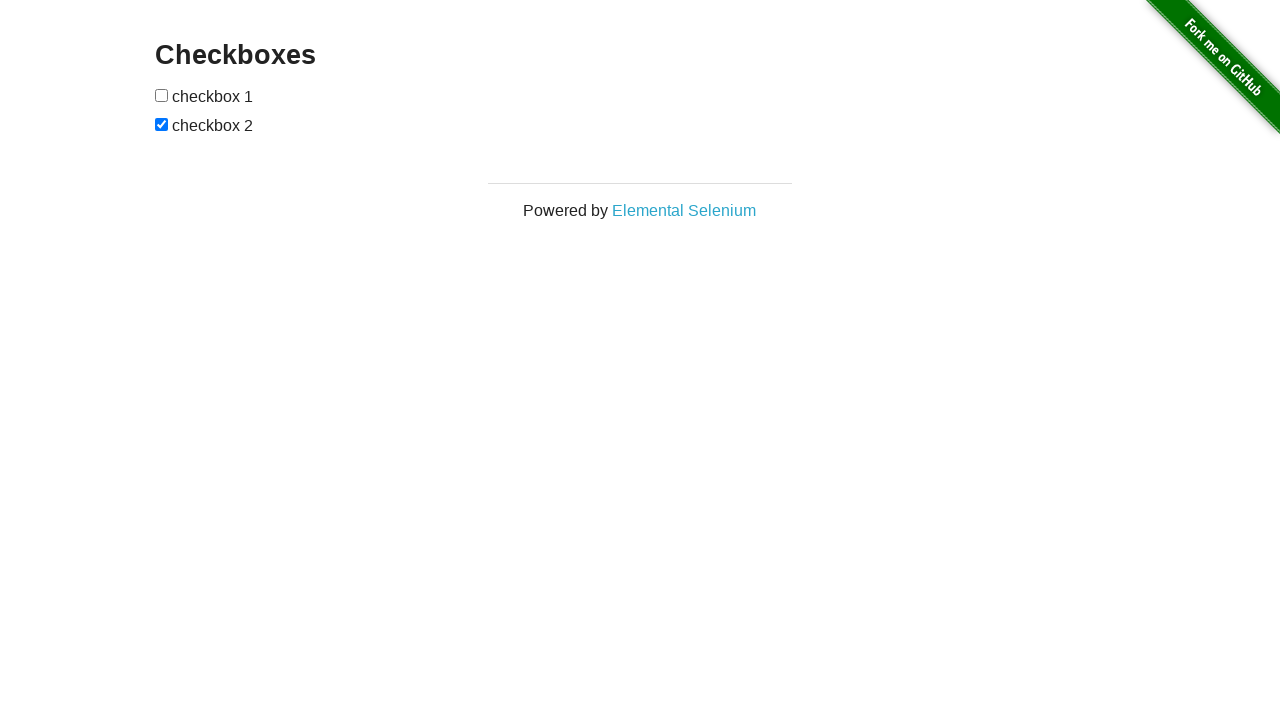

Located checkboxes form
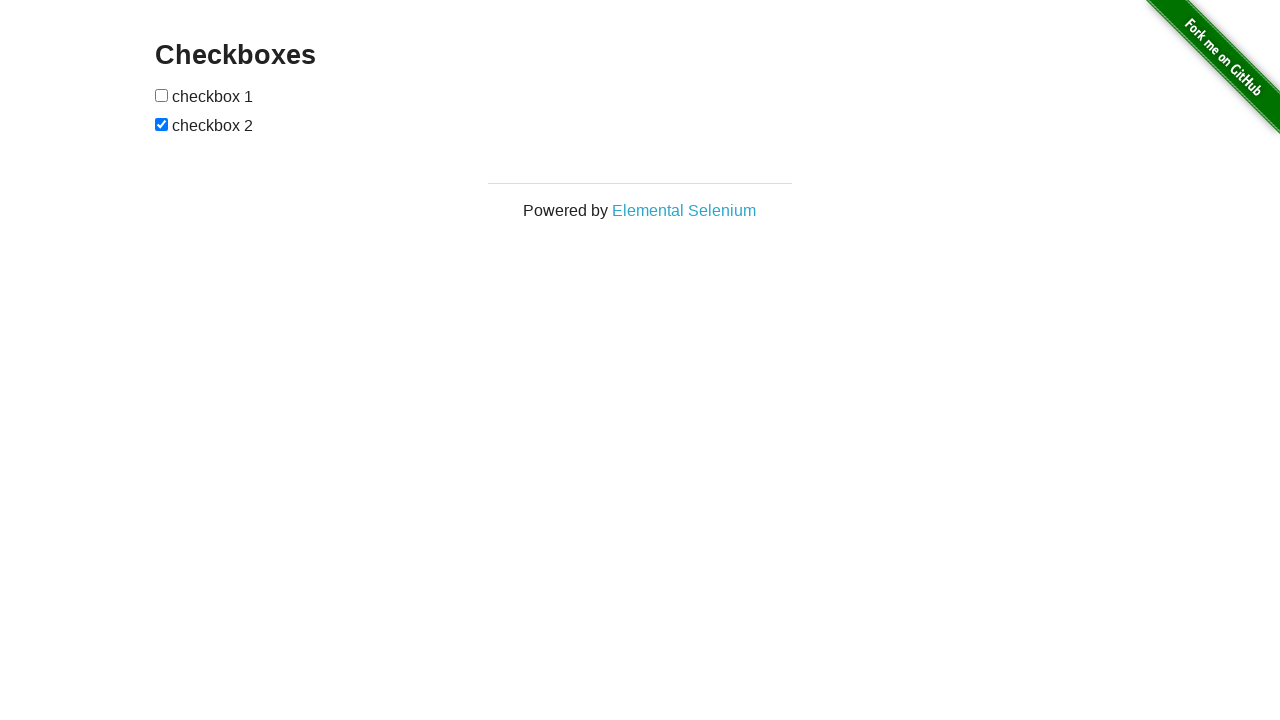

Retrieved all checkbox input elements
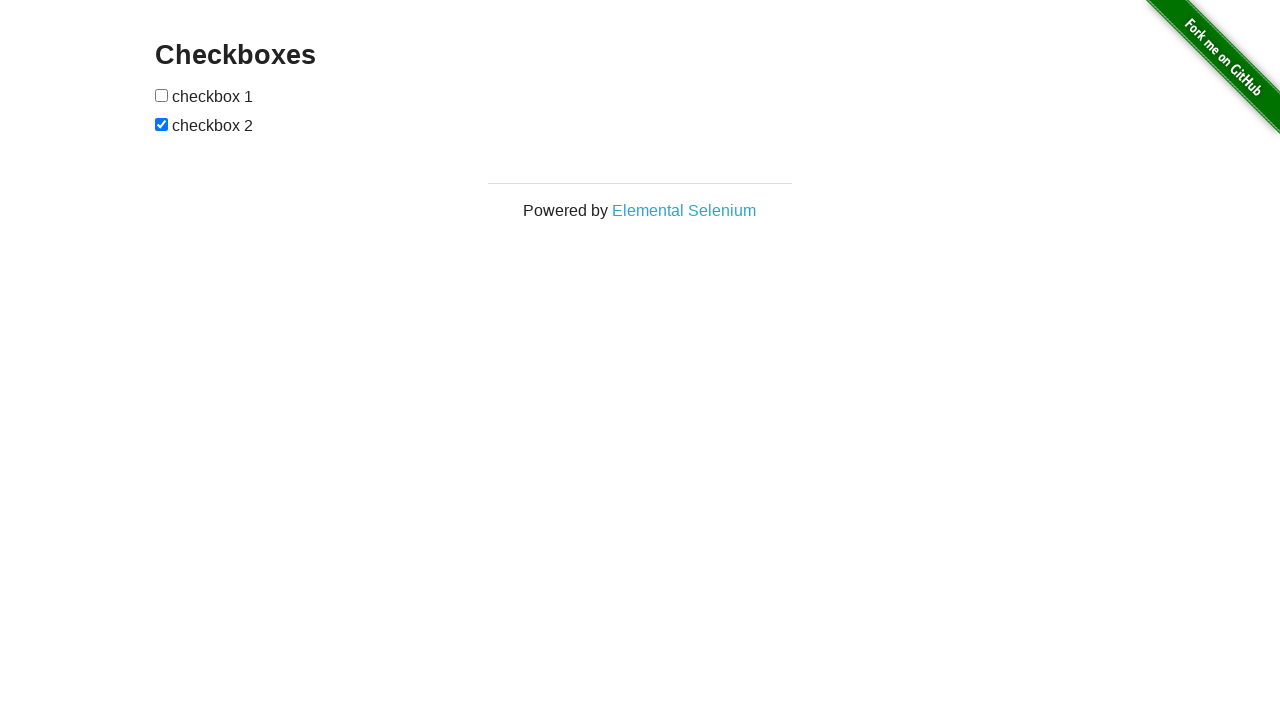

Toggled a checkbox at (162, 95) on #content .example #checkboxes >> input >> nth=0
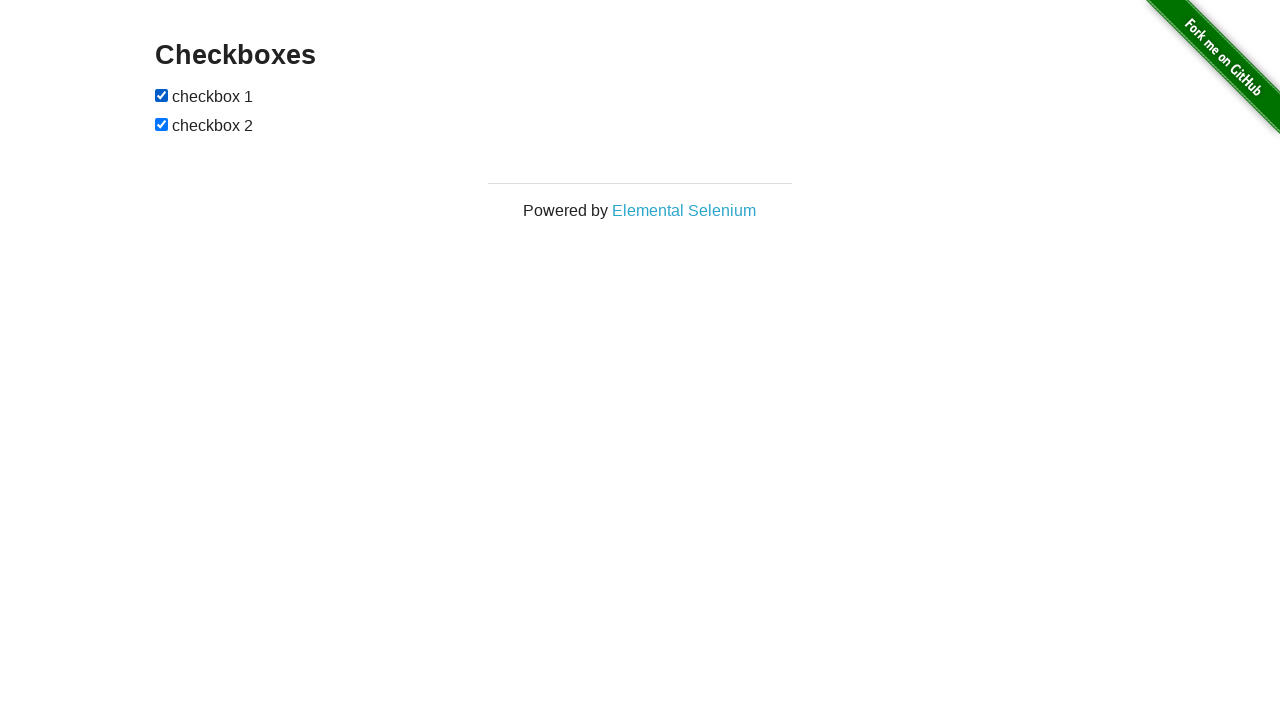

Toggled a checkbox at (162, 124) on #content .example #checkboxes >> input >> nth=1
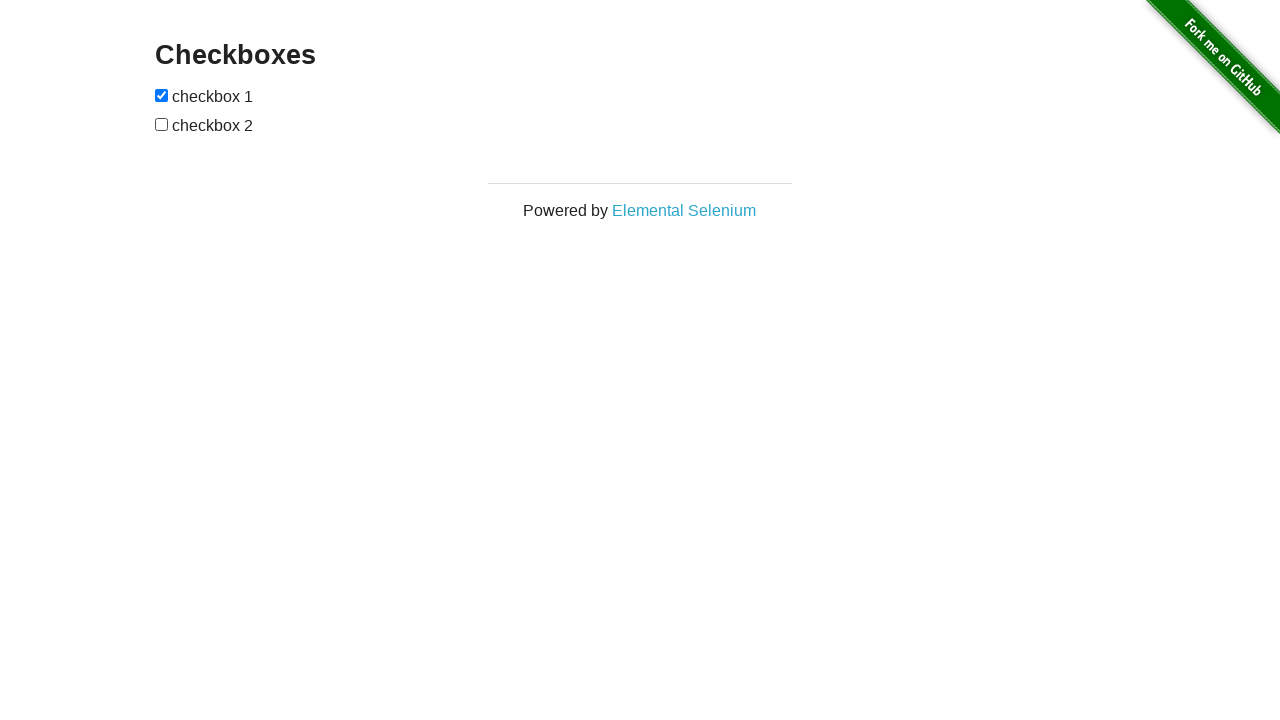

Toggled a checkbox at (162, 95) on #content .example #checkboxes >> input >> nth=0
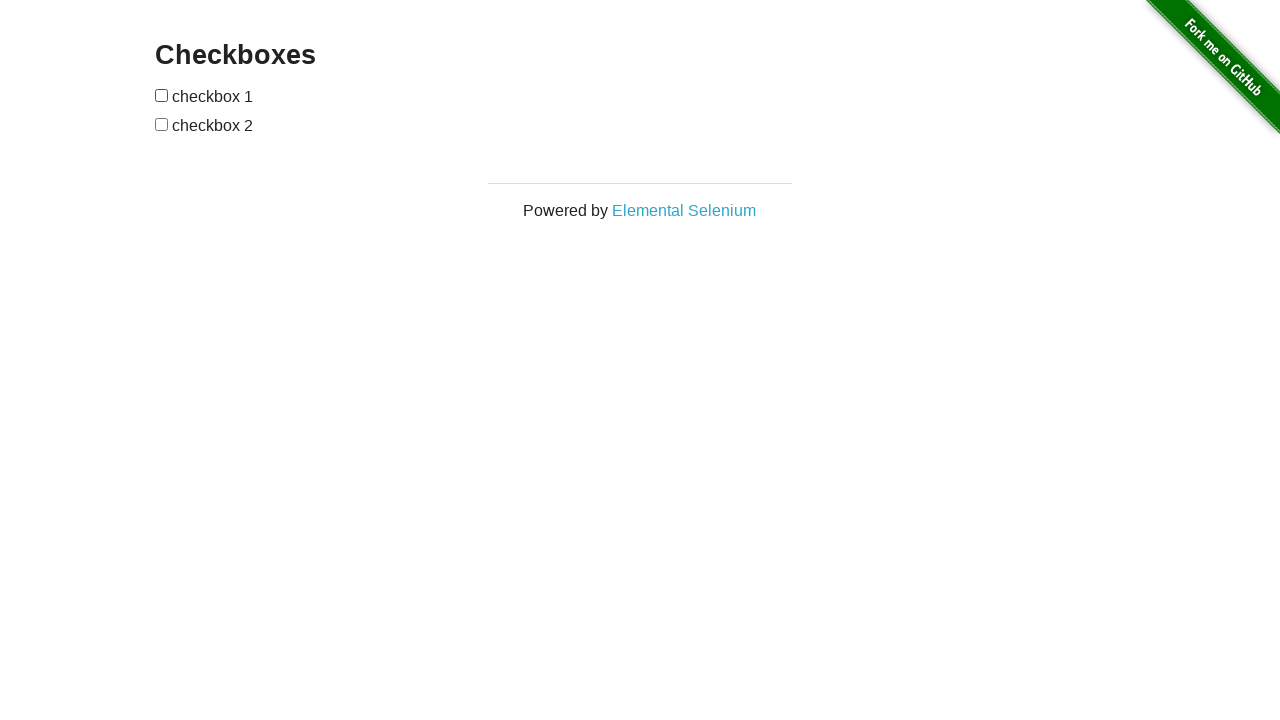

Toggled a checkbox at (162, 124) on #content .example #checkboxes >> input >> nth=1
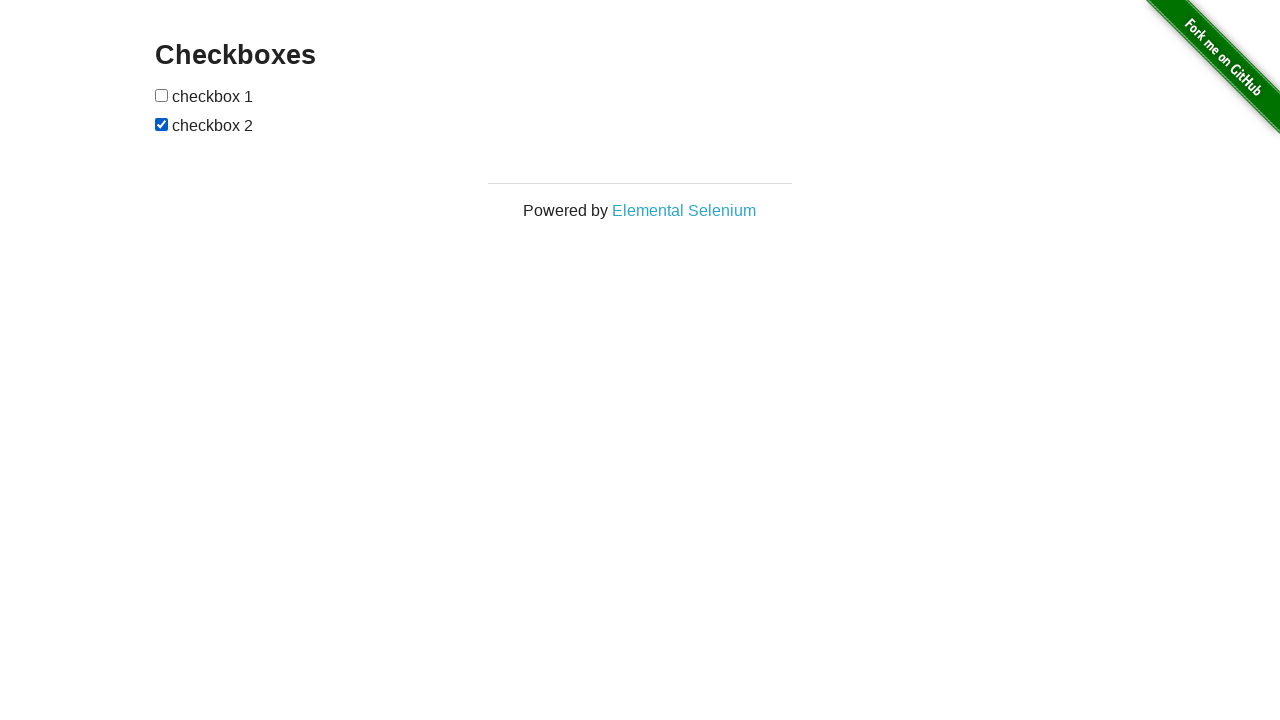

Toggled a checkbox at (162, 95) on #content .example #checkboxes >> input >> nth=0
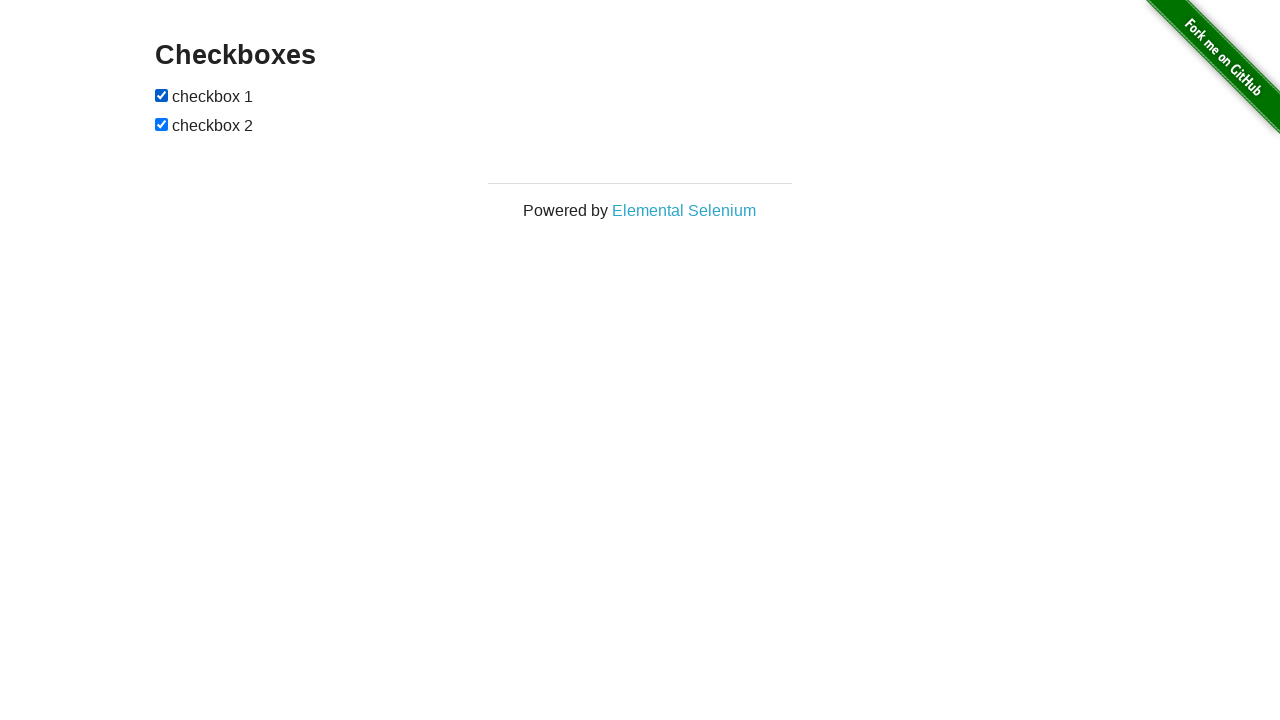

Toggled a checkbox at (162, 124) on #content .example #checkboxes >> input >> nth=1
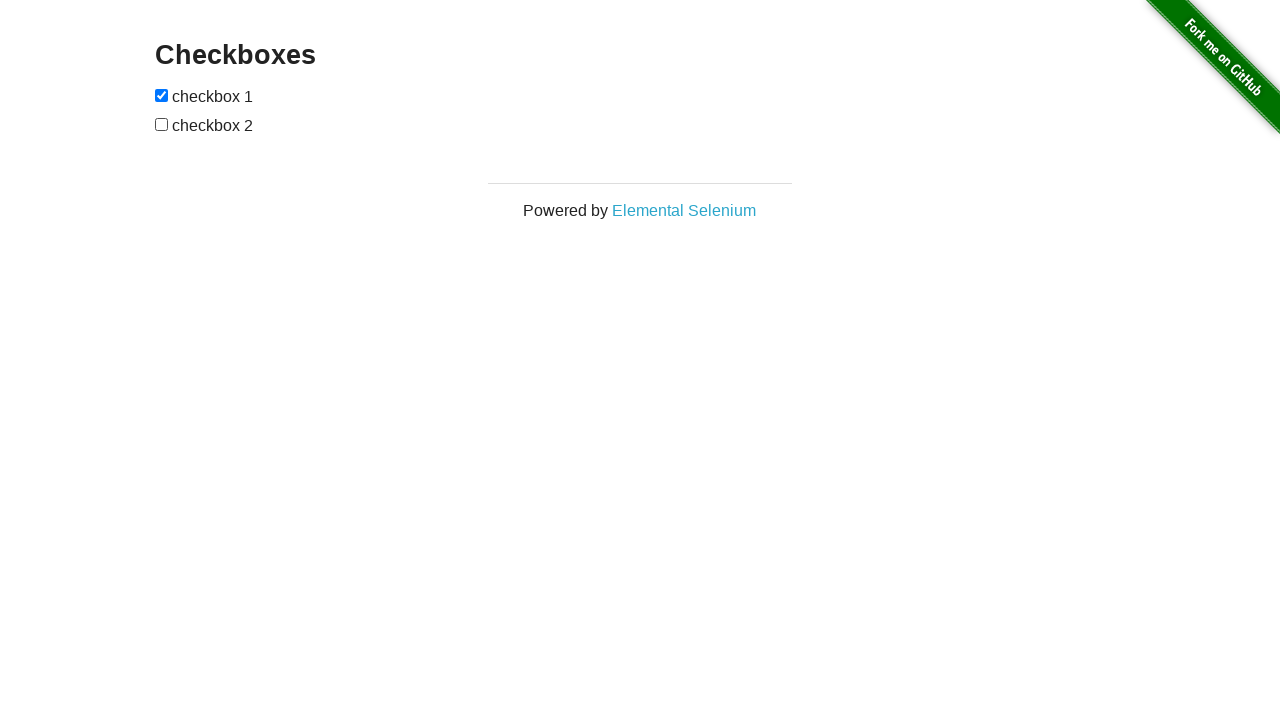

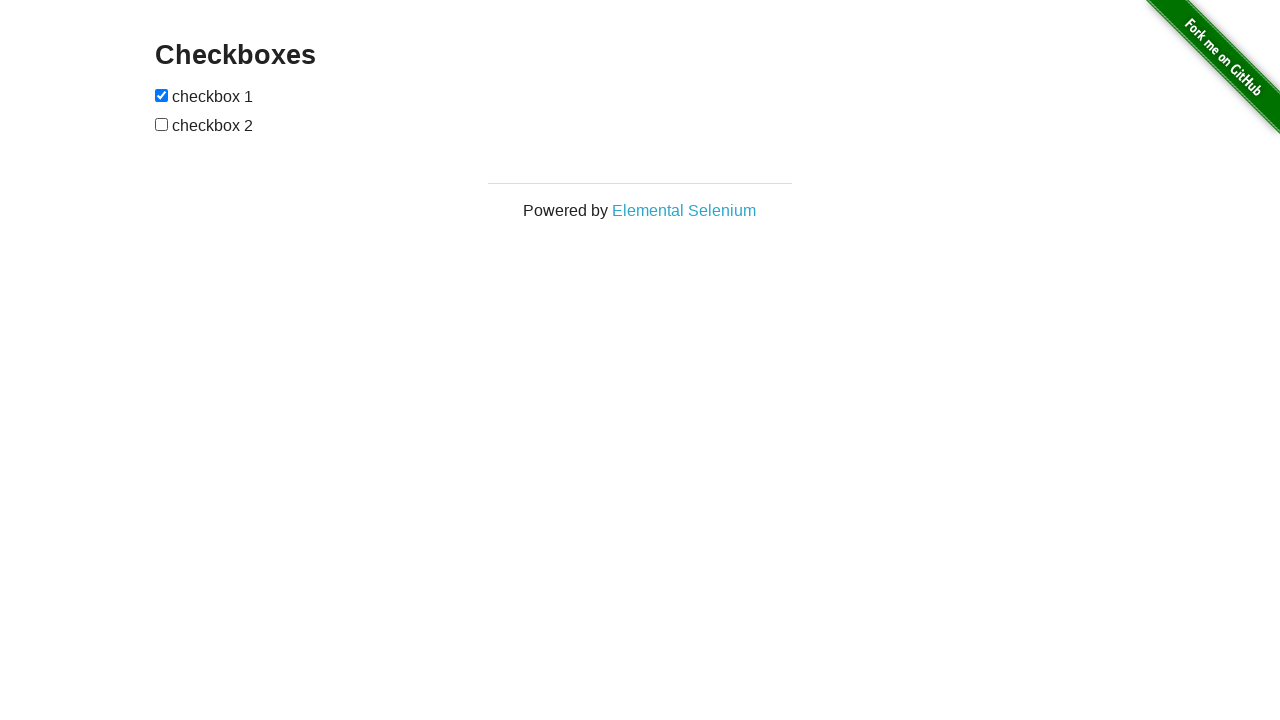